Tests adding and deleting stars on an interactive page by clicking add button 5 times and delete button 3 times, then verifying the correct number of stars remain

Starting URL: https://claruswaysda.github.io/addDeleteStar.html

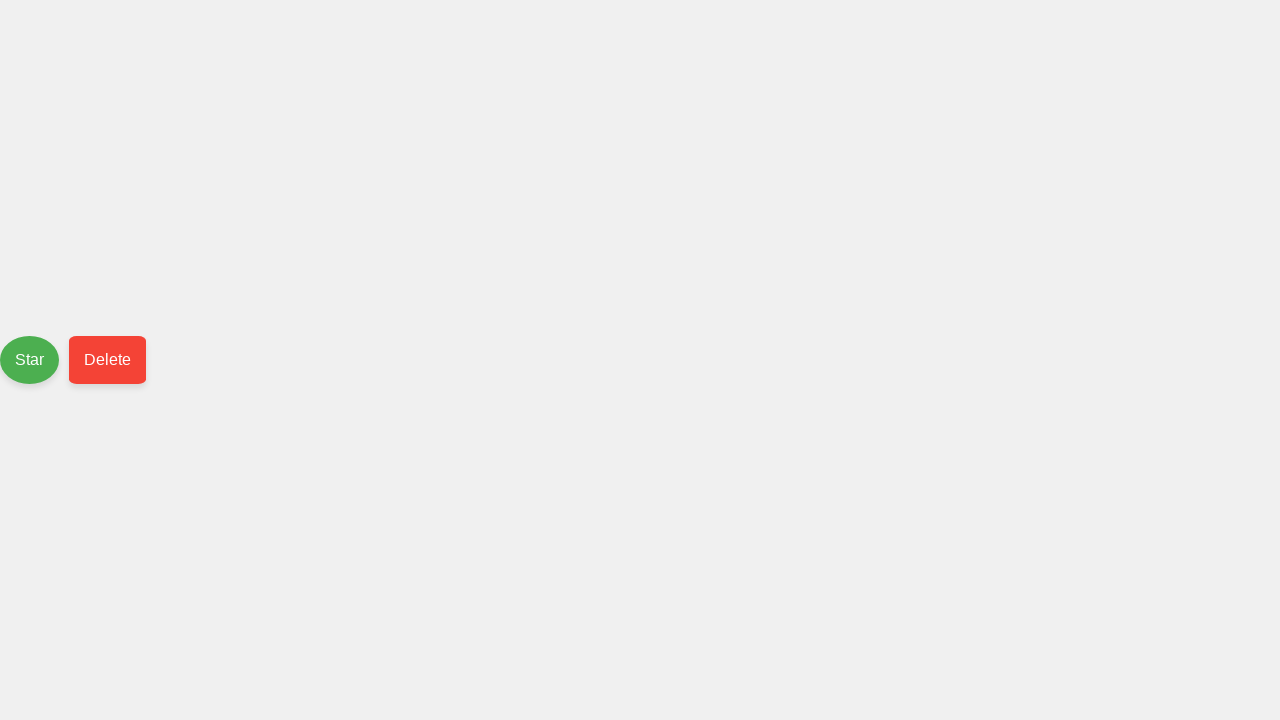

Navigated to addDeleteStar.html page
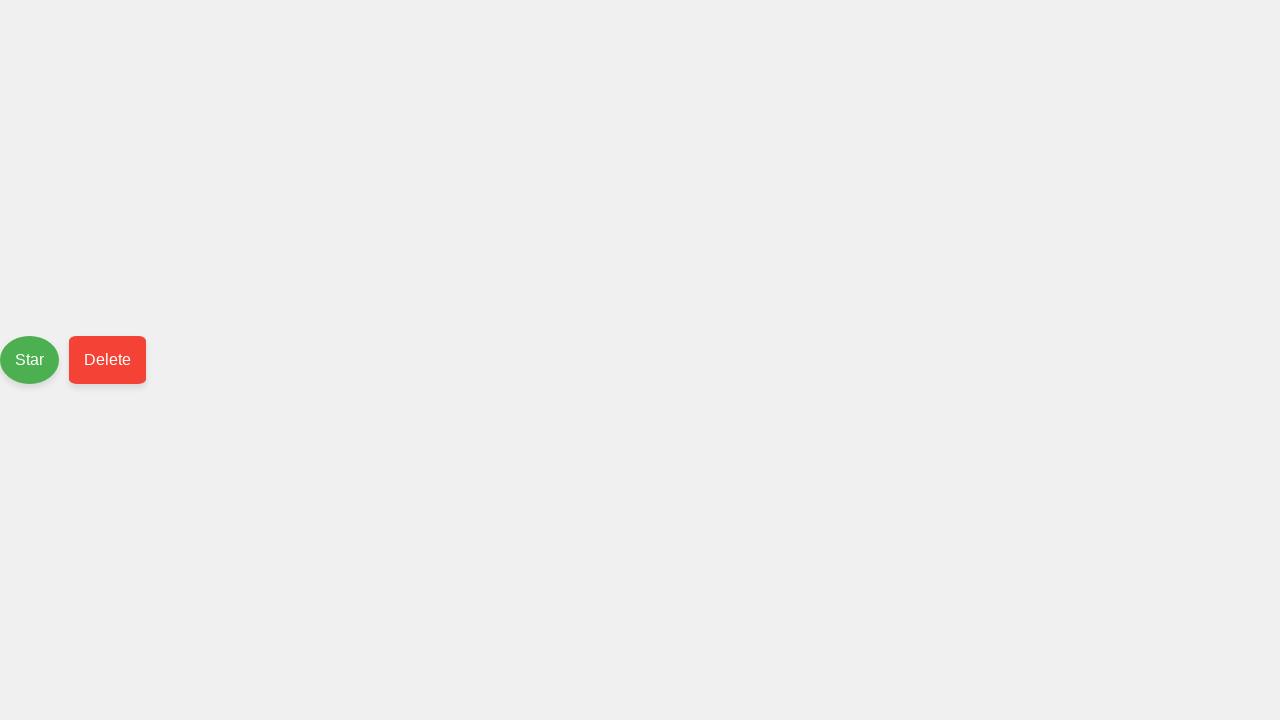

Clicked add button to add a star at (30, 360) on #push-button
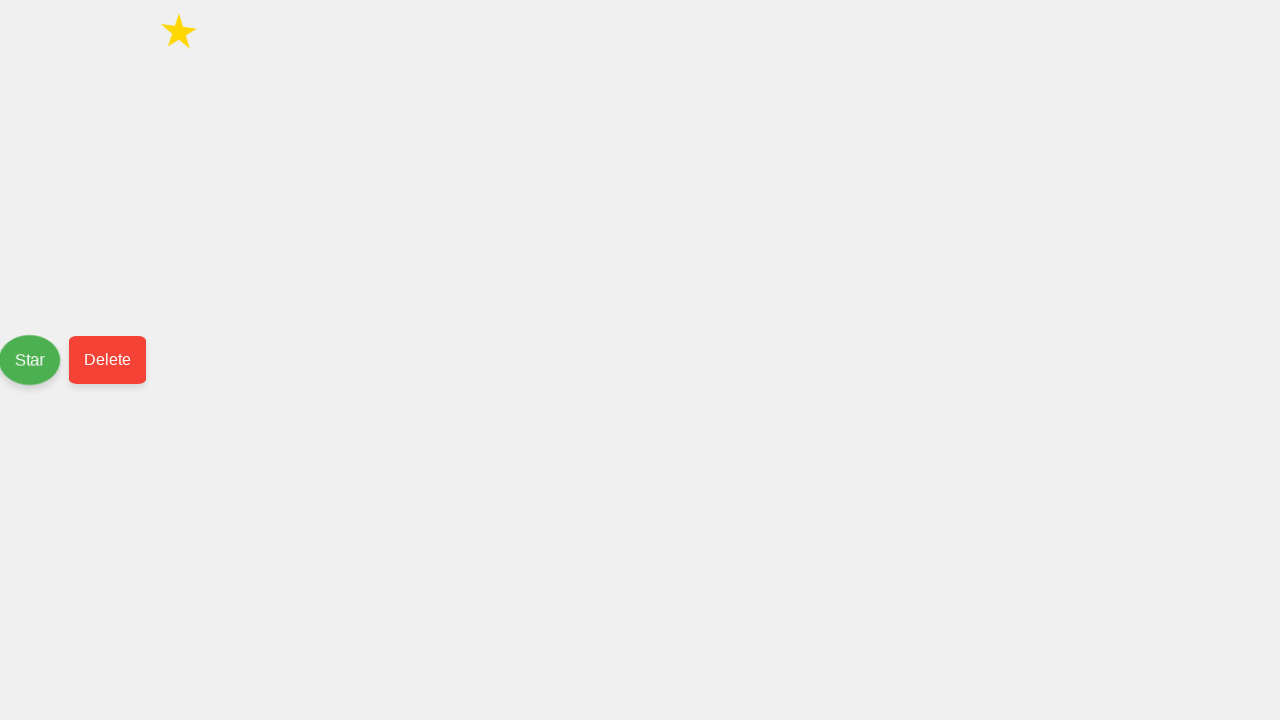

Clicked add button to add a star at (31, 360) on #push-button
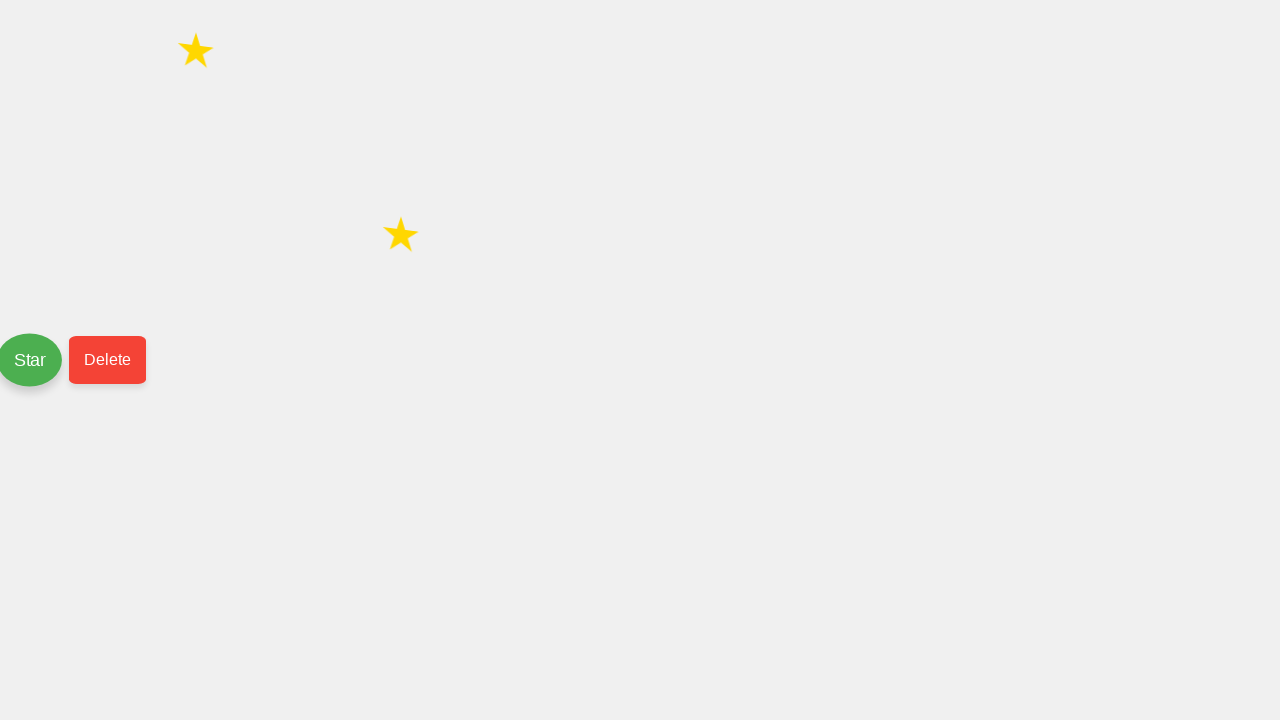

Clicked add button to add a star at (31, 360) on #push-button
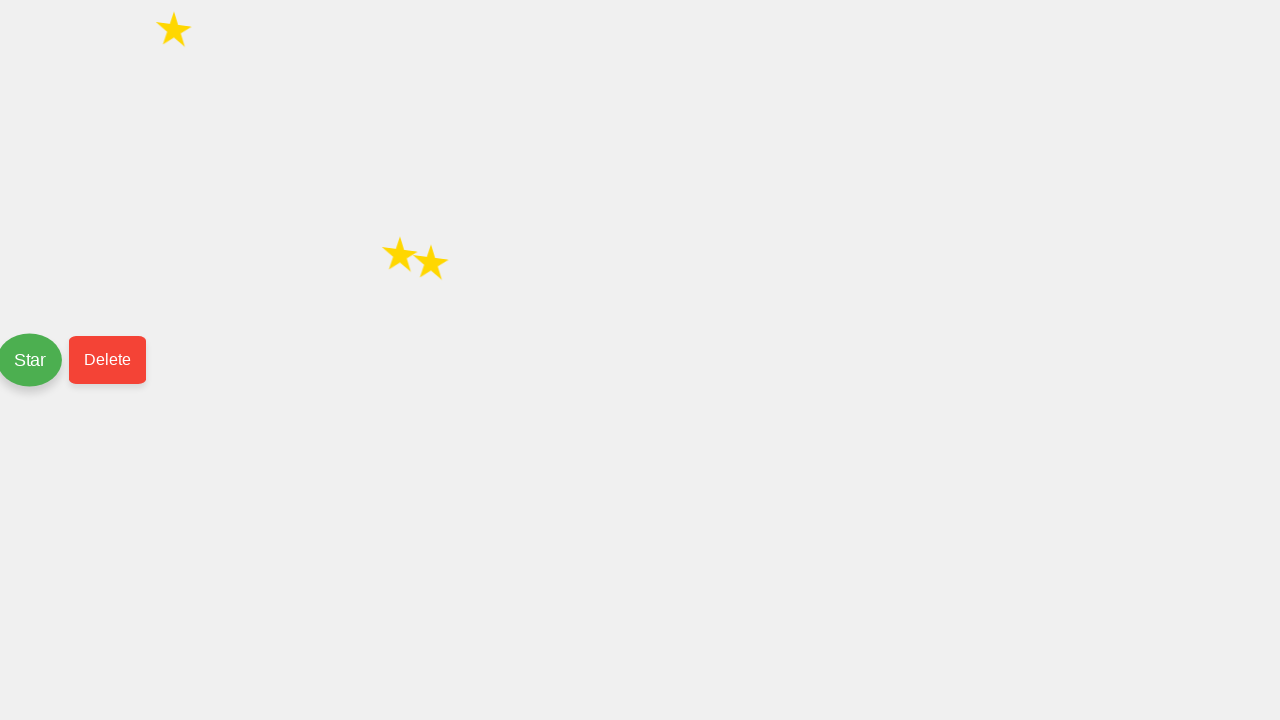

Clicked add button to add a star at (31, 360) on #push-button
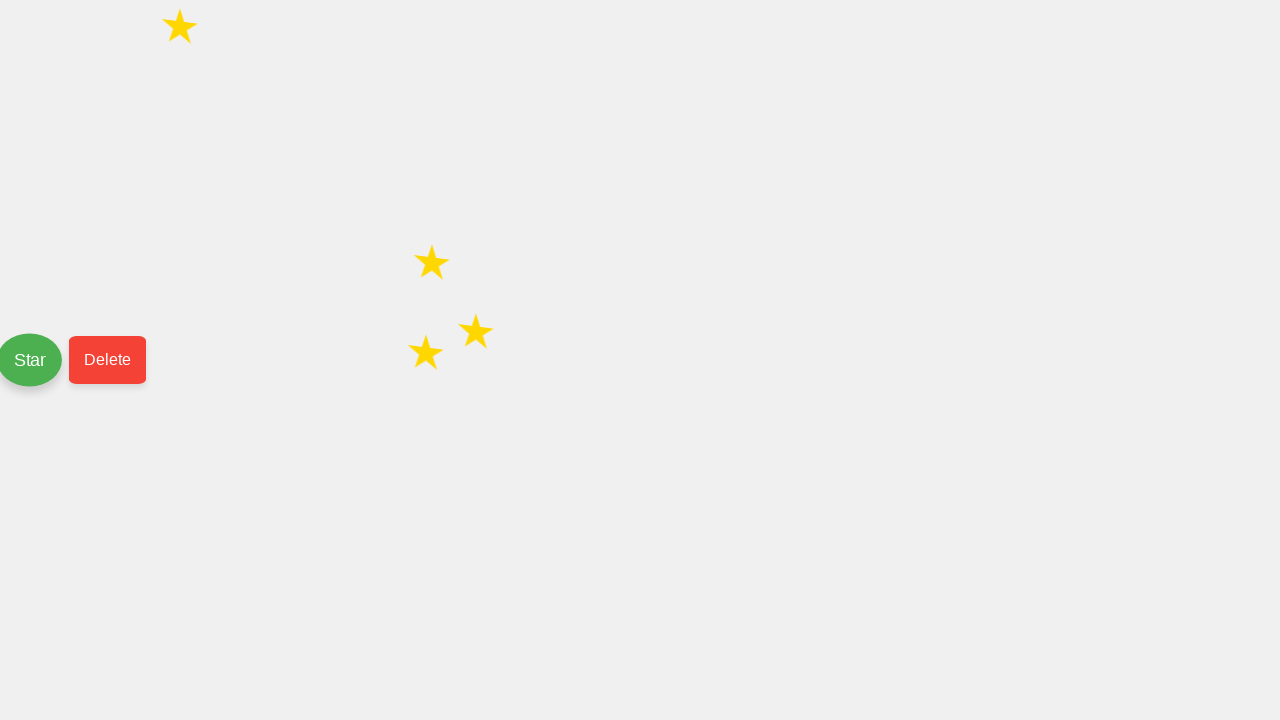

Clicked add button to add a star at (31, 360) on #push-button
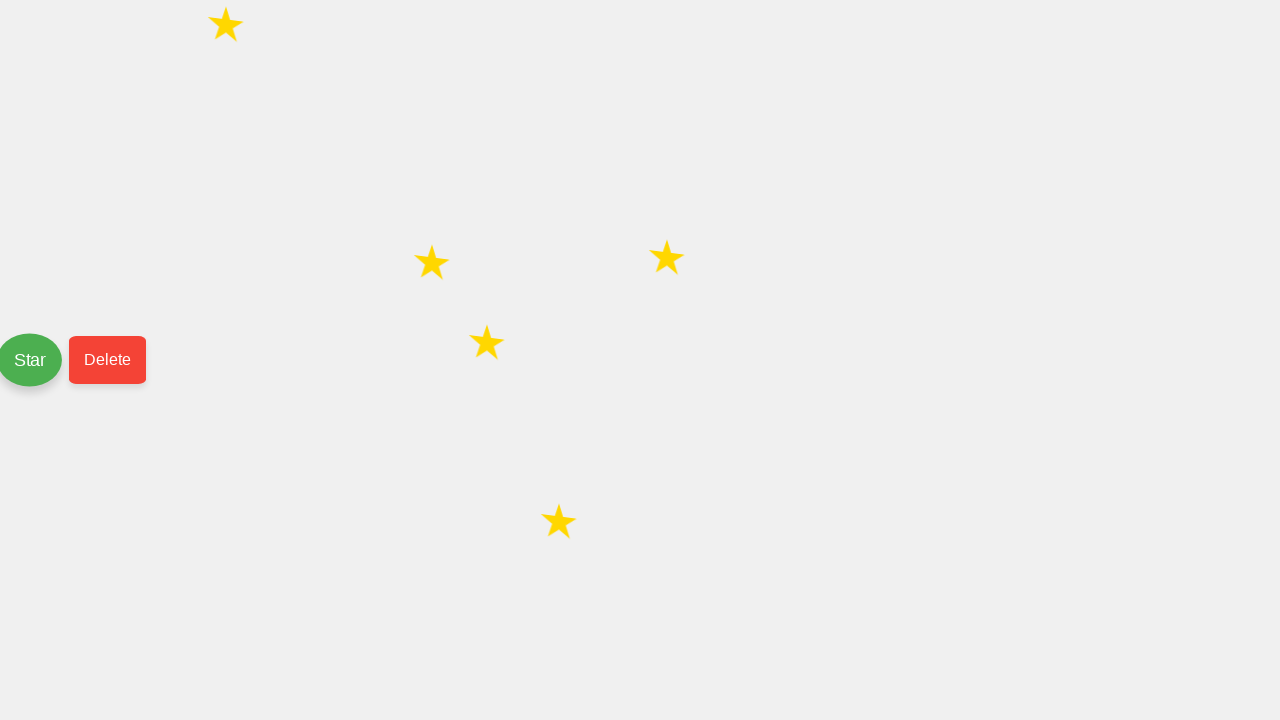

Clicked delete button to remove a star at (108, 360) on #delete-button
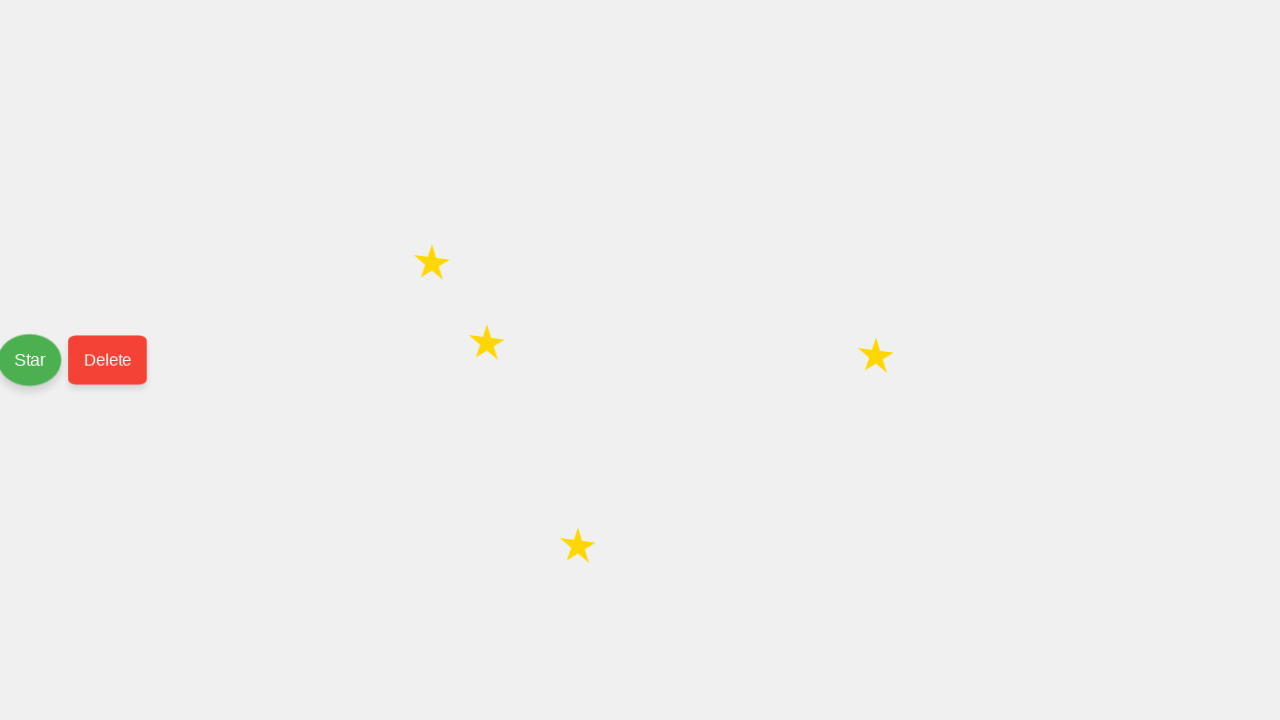

Clicked delete button to remove a star at (108, 360) on #delete-button
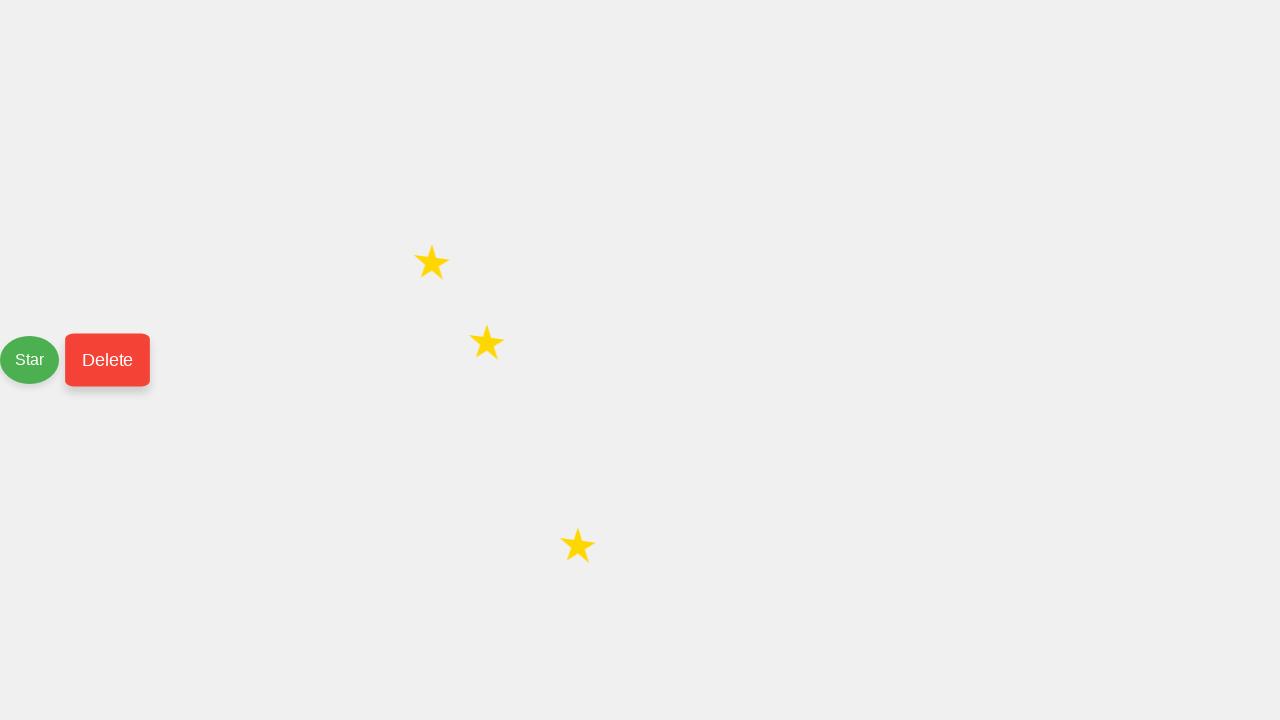

Clicked delete button to remove a star at (108, 360) on #delete-button
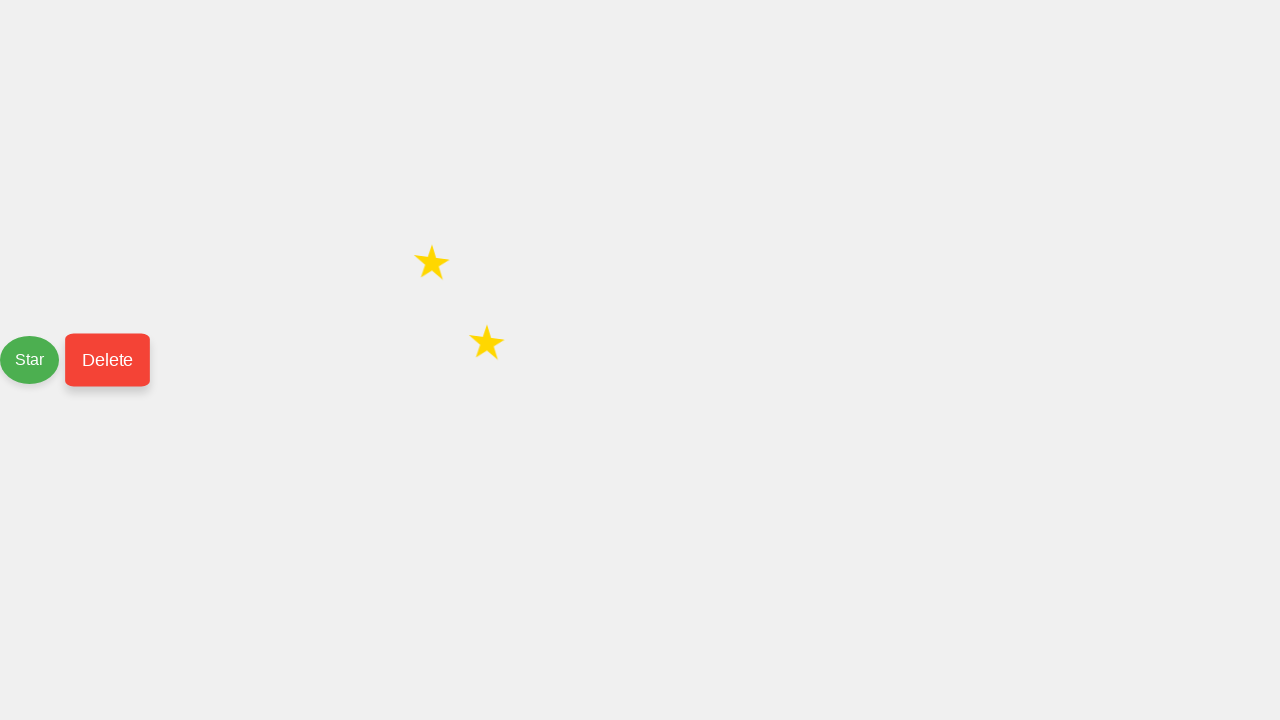

Waited for star elements to load
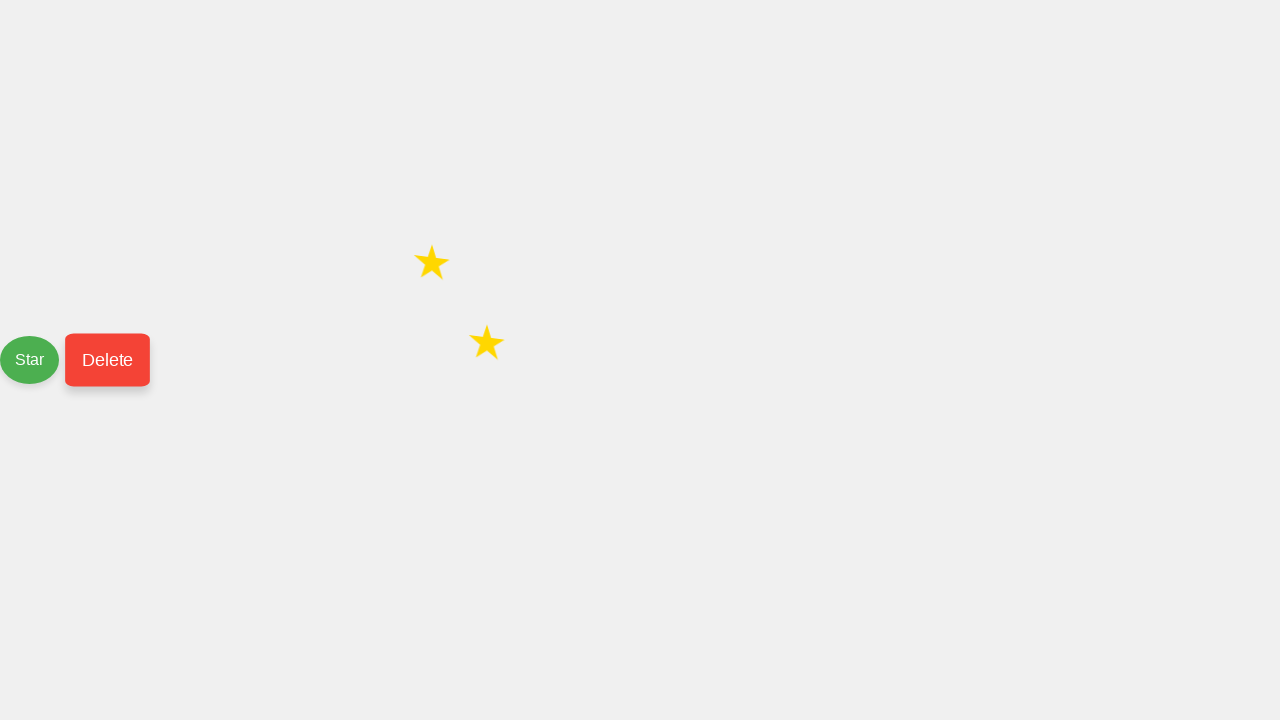

Counted 2 remaining stars on the page
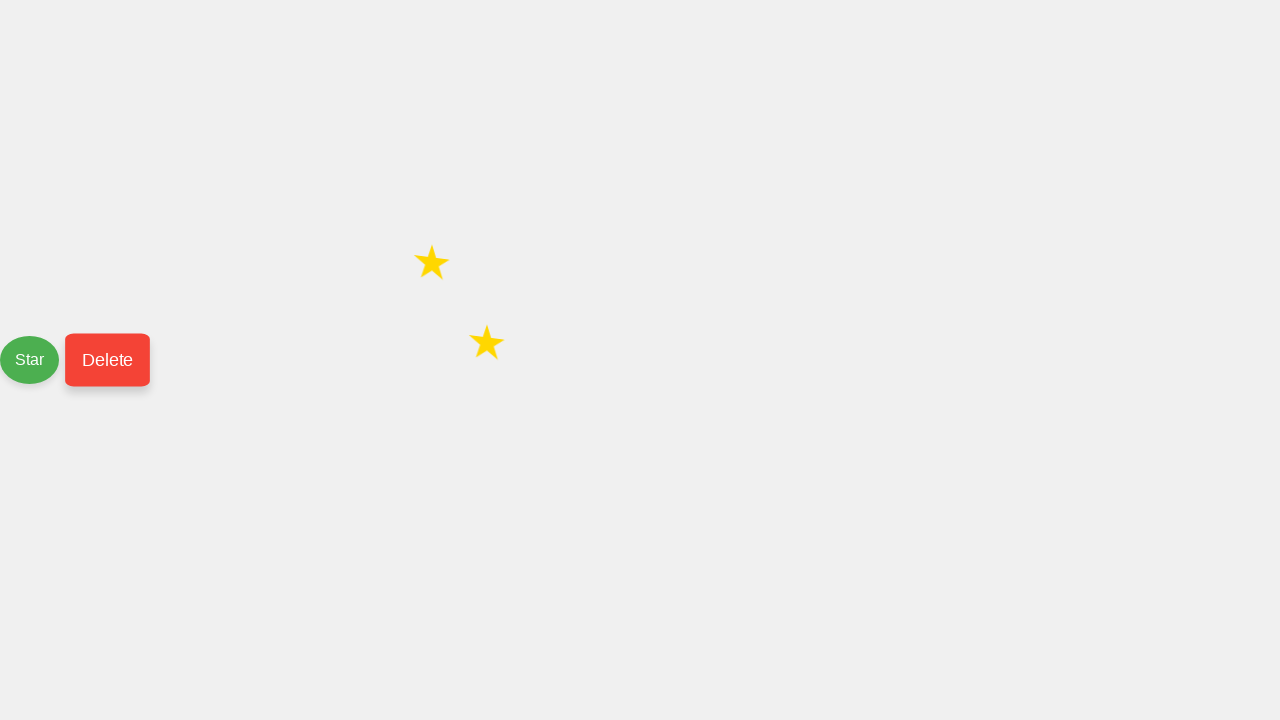

Verified that 2 stars remain as expected (5 added - 3 deleted)
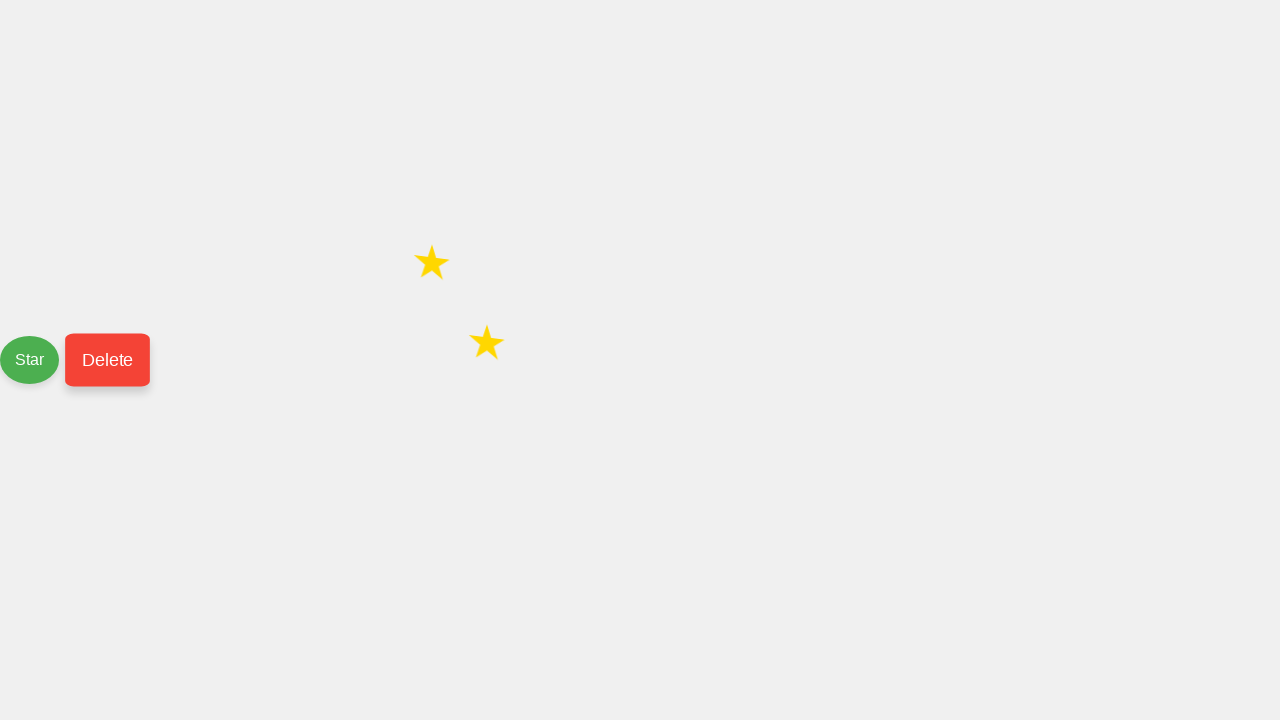

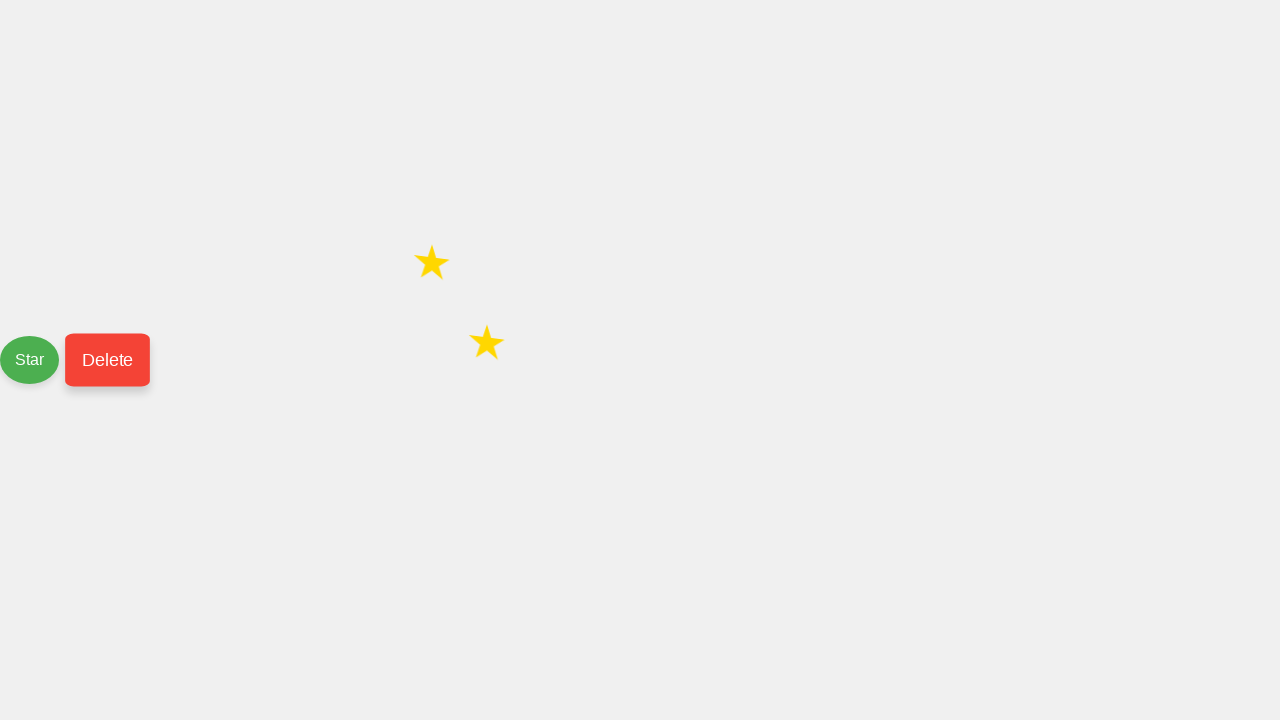